Tests the DeepAI chat interface by entering a text message in the chatbox and clicking the submit button to send it

Starting URL: https://deepai.org/chat

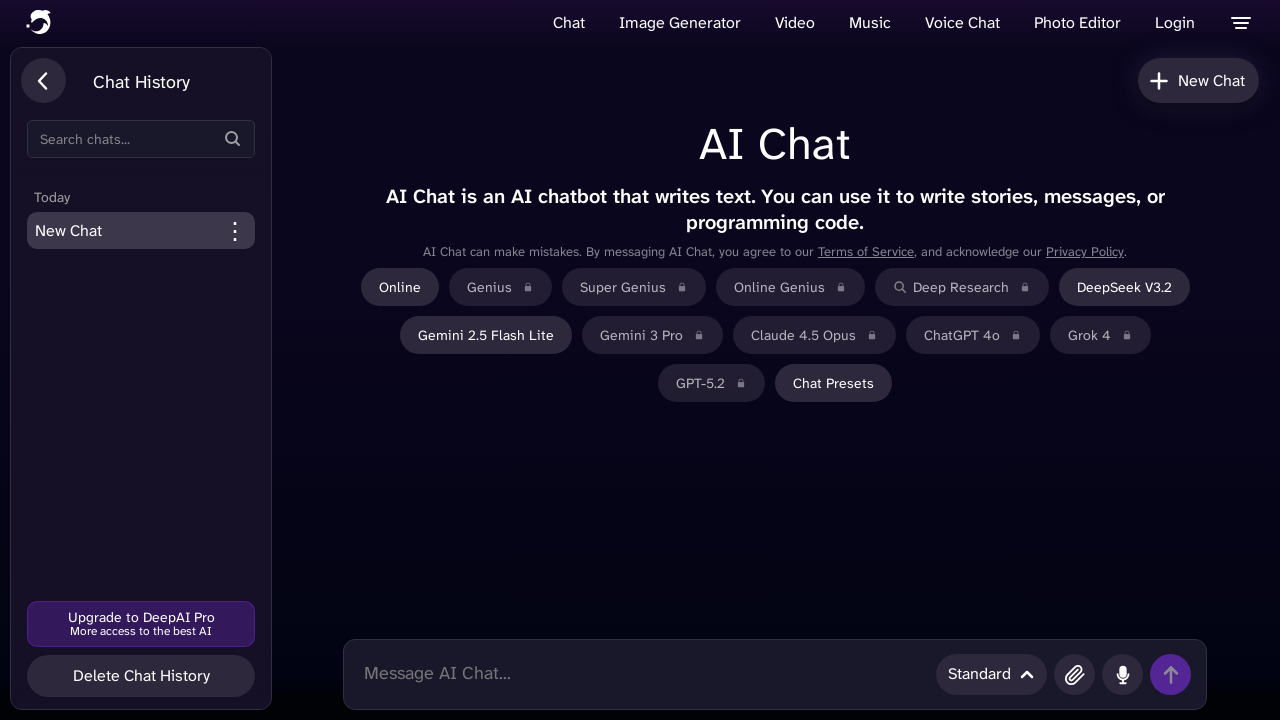

Waited for page to load
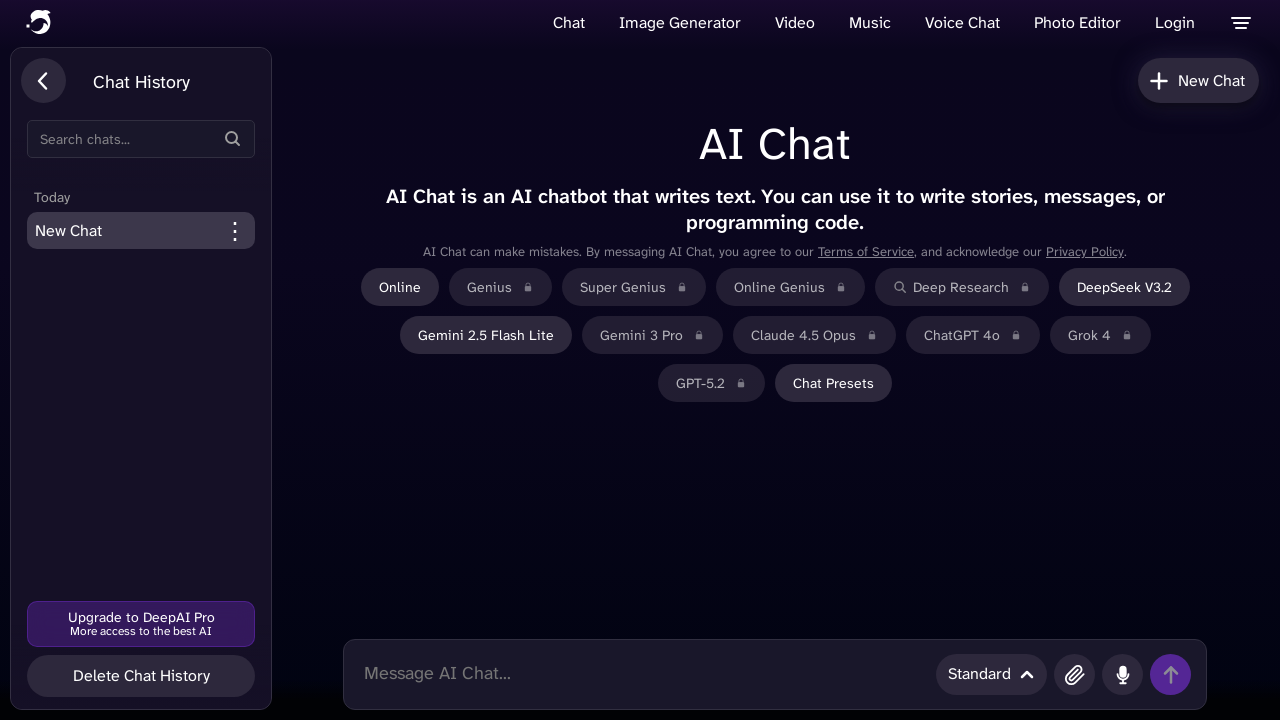

Filled chatbox with test message on .chatbox
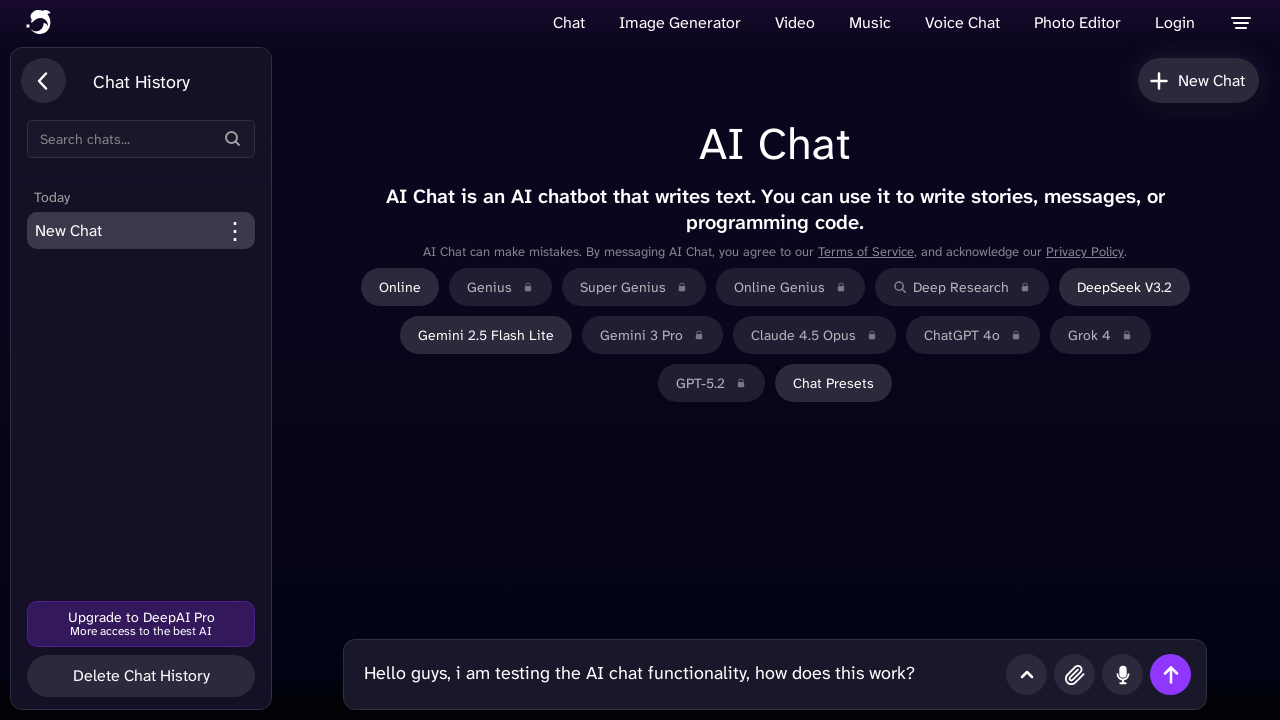

Waited before submitting message
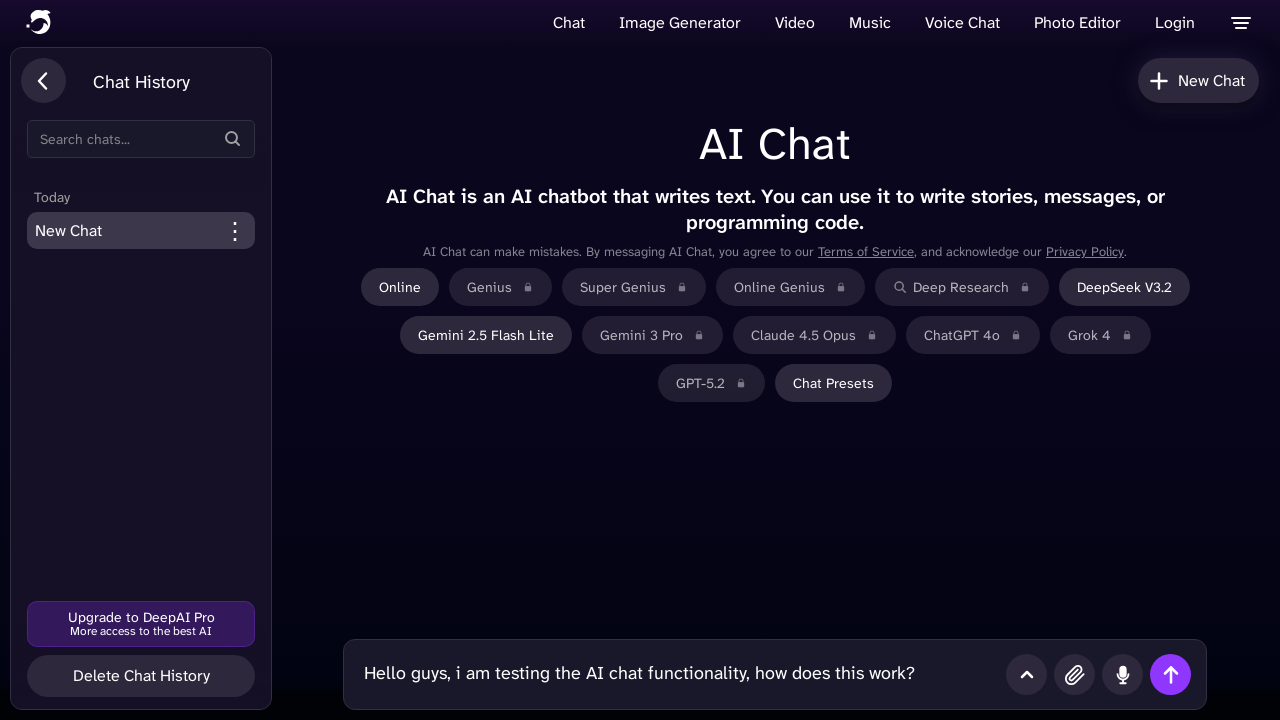

Clicked submit button to send message at (1170, 674) on #chatSubmitButton
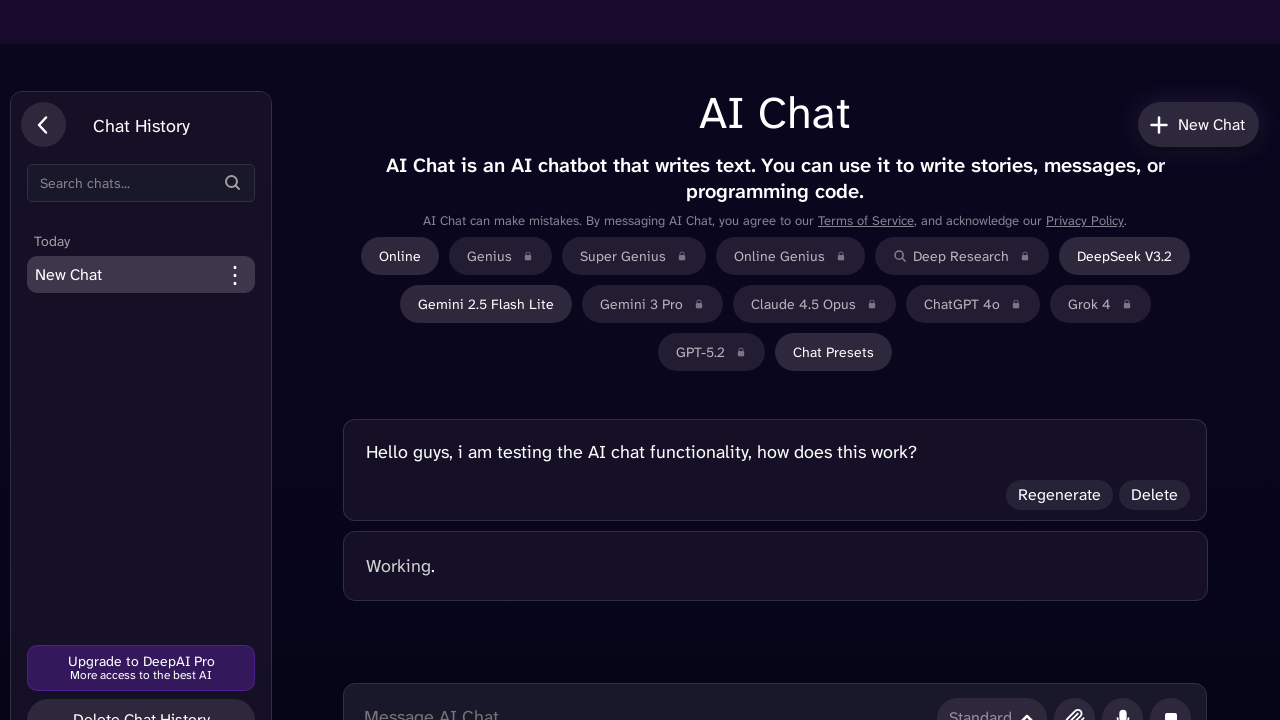

Waited for AI response to start loading
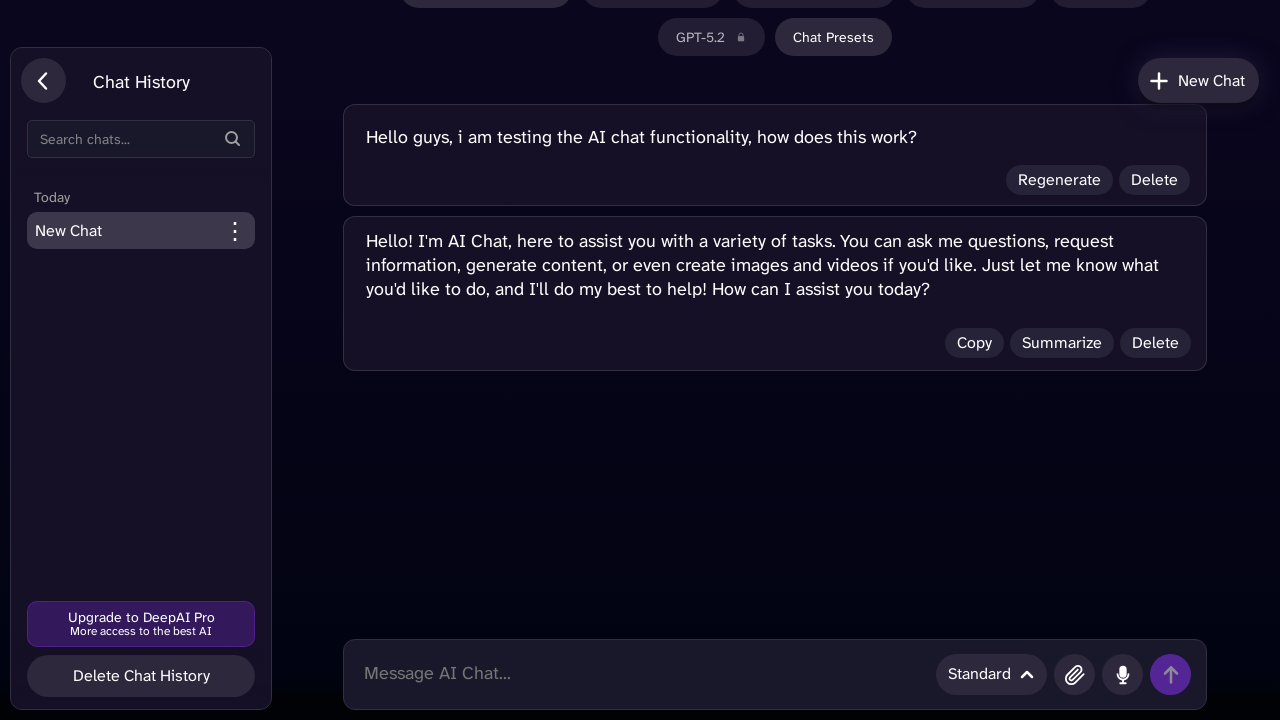

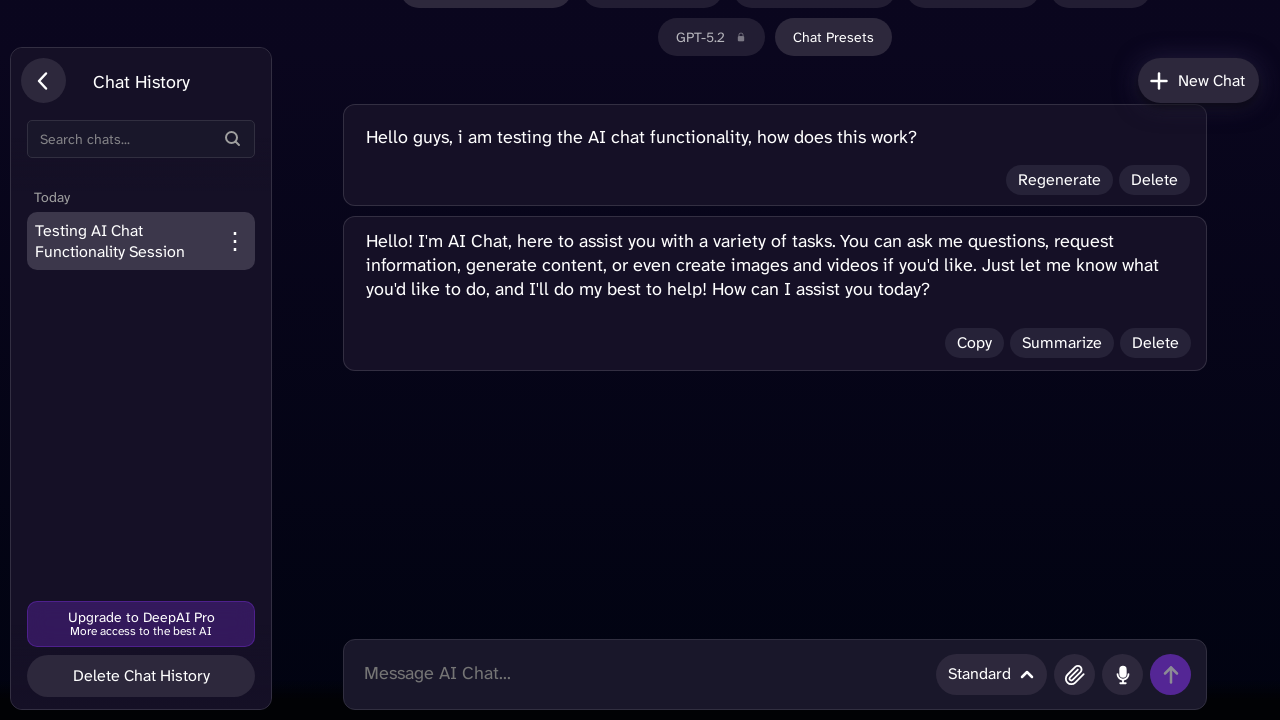